Tests the remove/add functionality of dynamic controls by clicking the remove/add button

Starting URL: http://the-internet.herokuapp.com/dynamic_controls

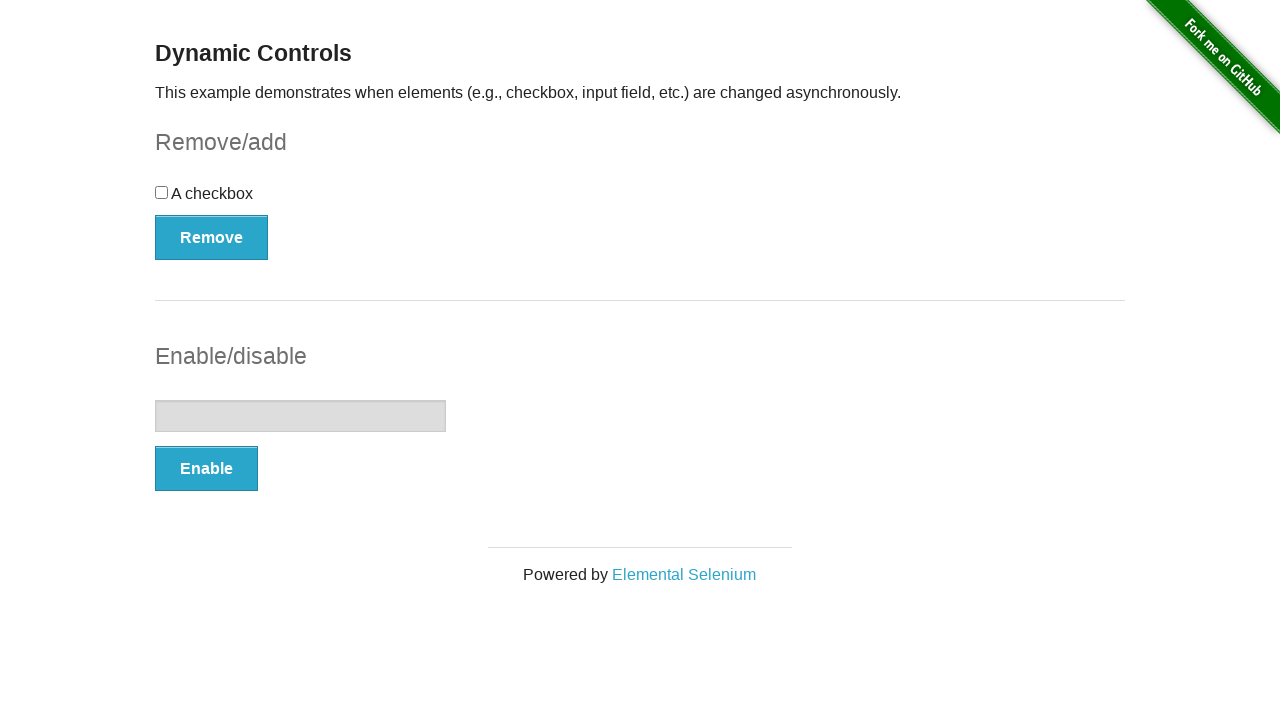

Clicked the remove/add button on dynamic controls at (212, 237) on xpath=//form[1]/button
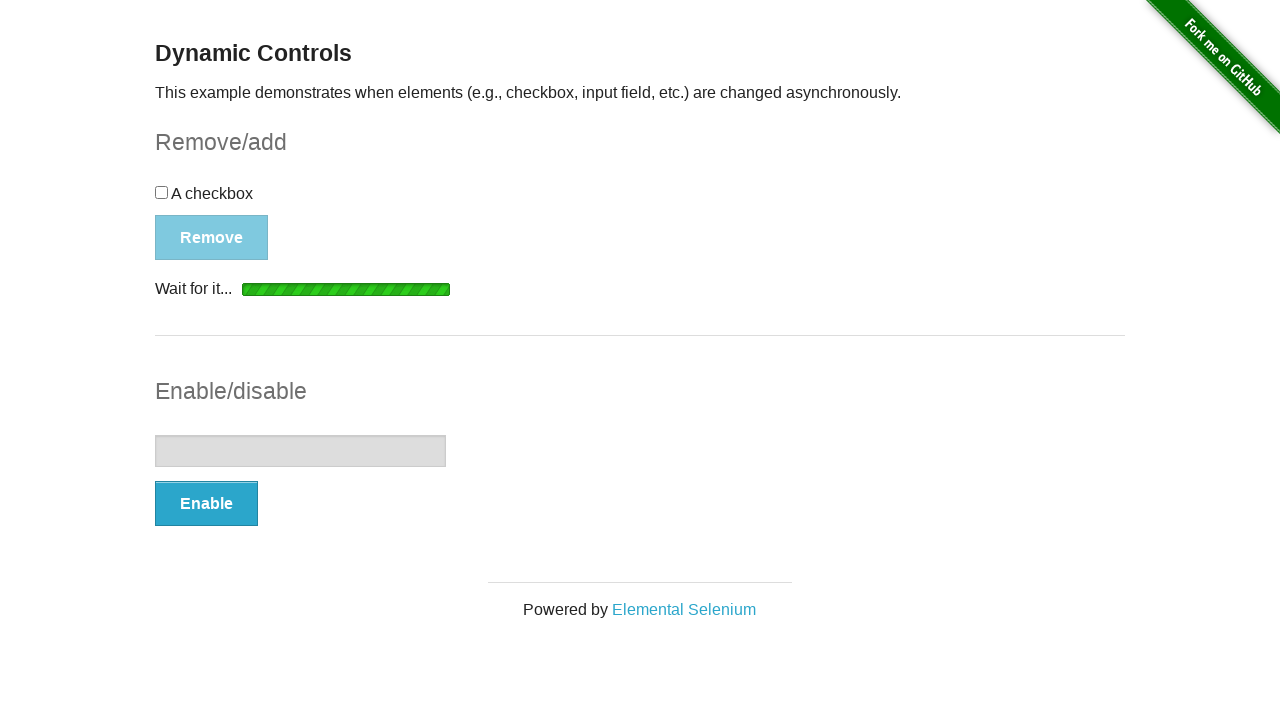

Waited 3 seconds for the remove/add operation to complete
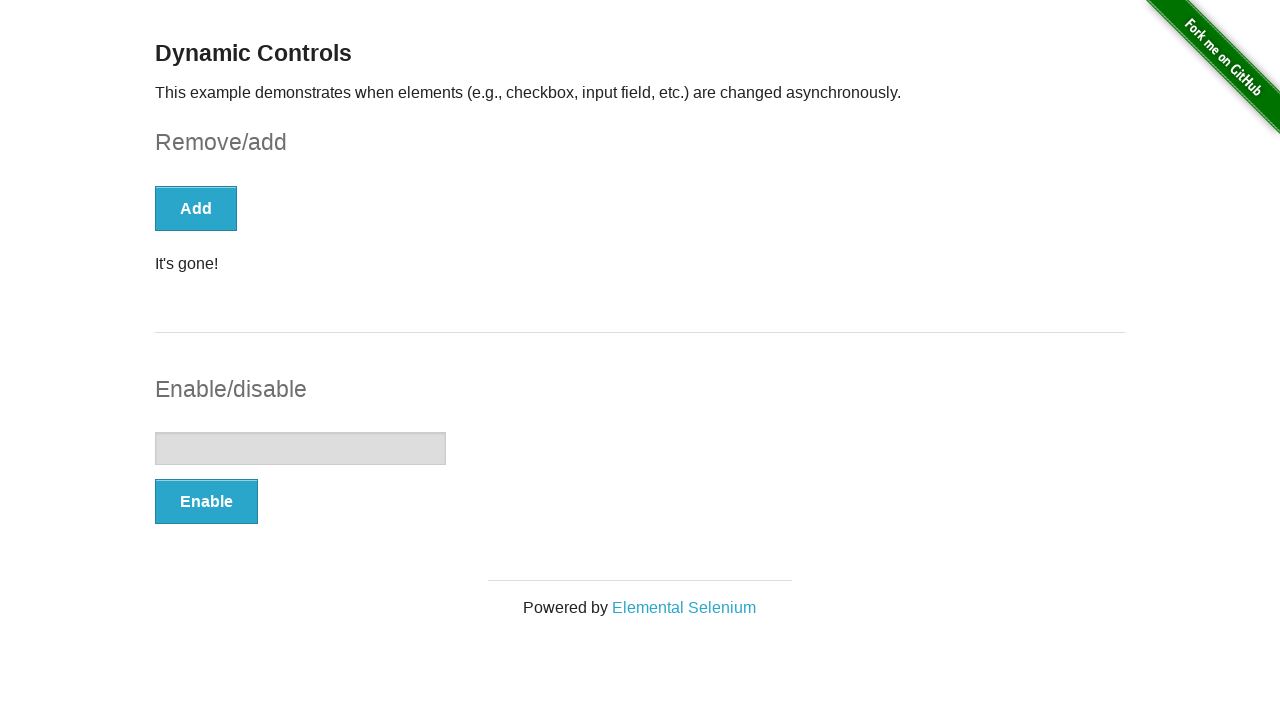

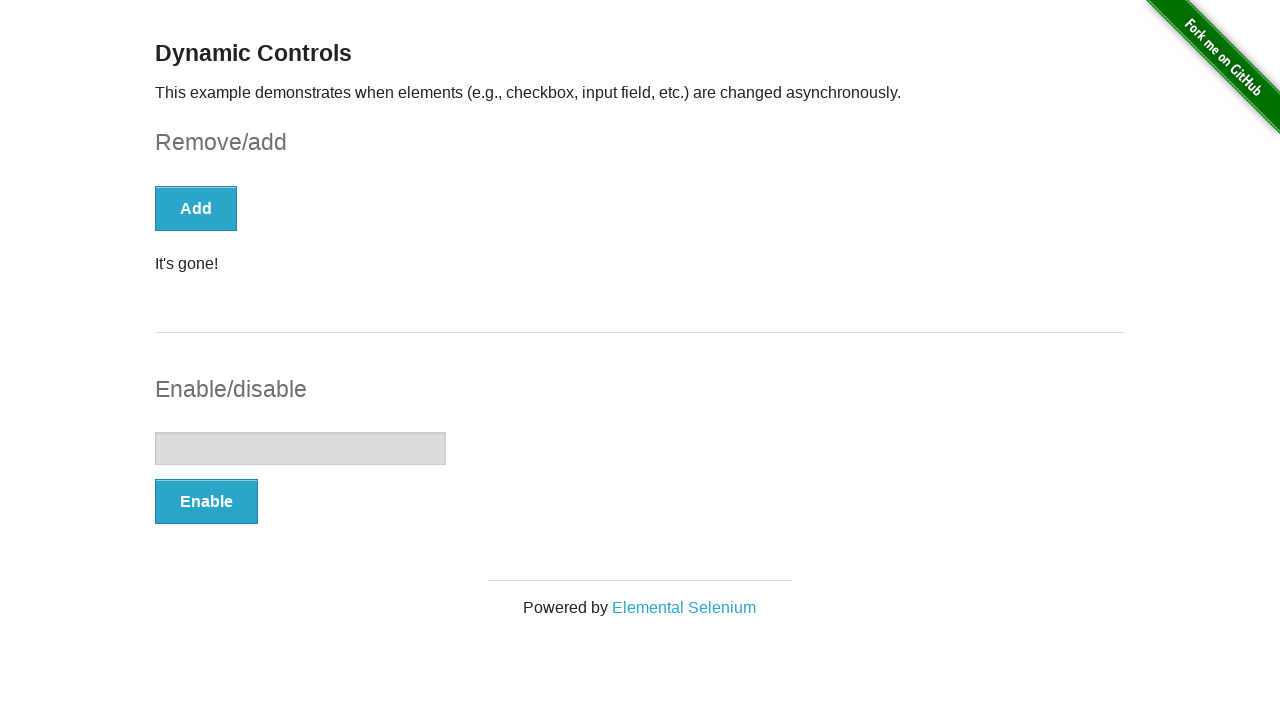